Tests window switching functionality by clicking a link that opens a new window, verifying content in the new window, and then switching back to the original window to verify its content.

Starting URL: https://the-internet.herokuapp.com/windows

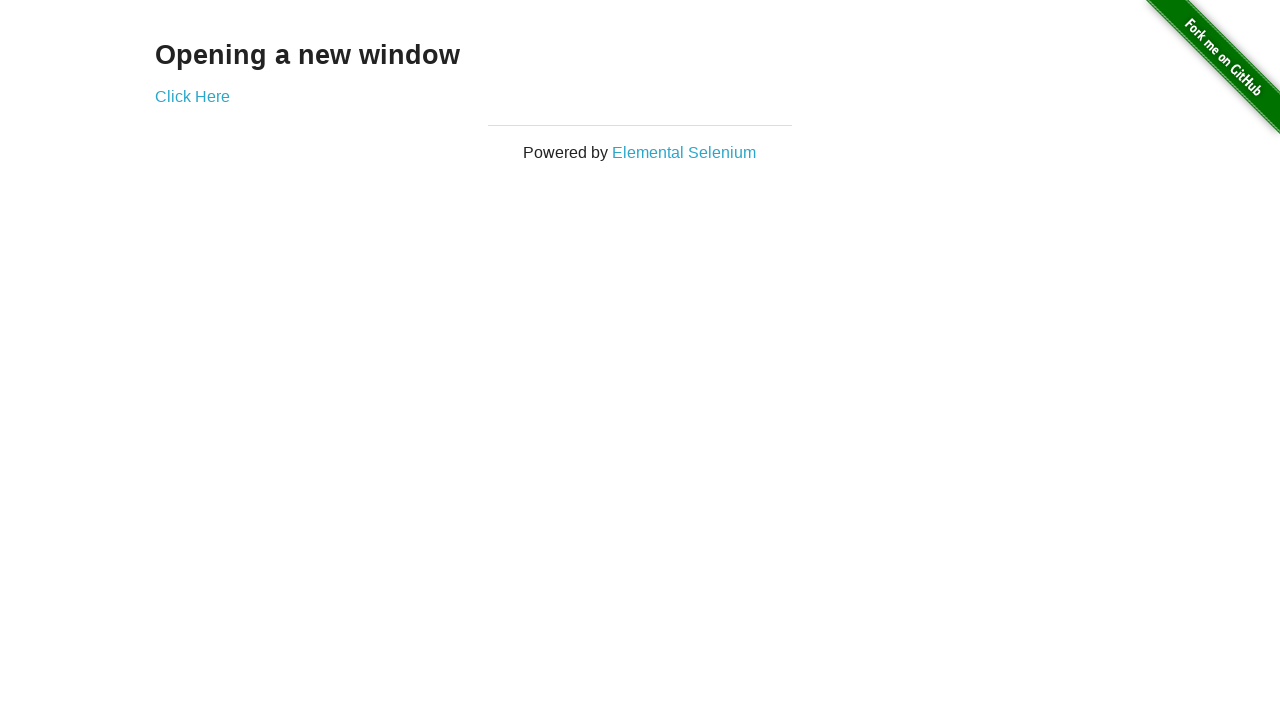

Retrieved heading text from first page
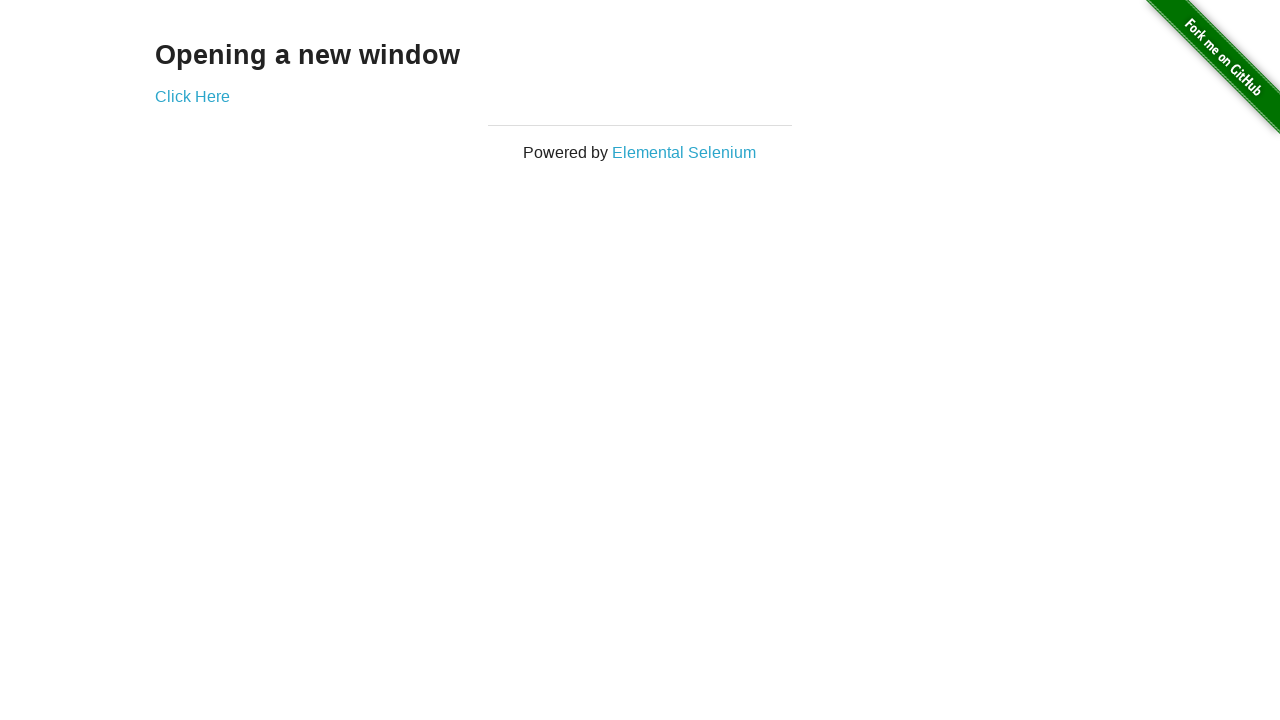

Verified first page heading is 'Opening a new window'
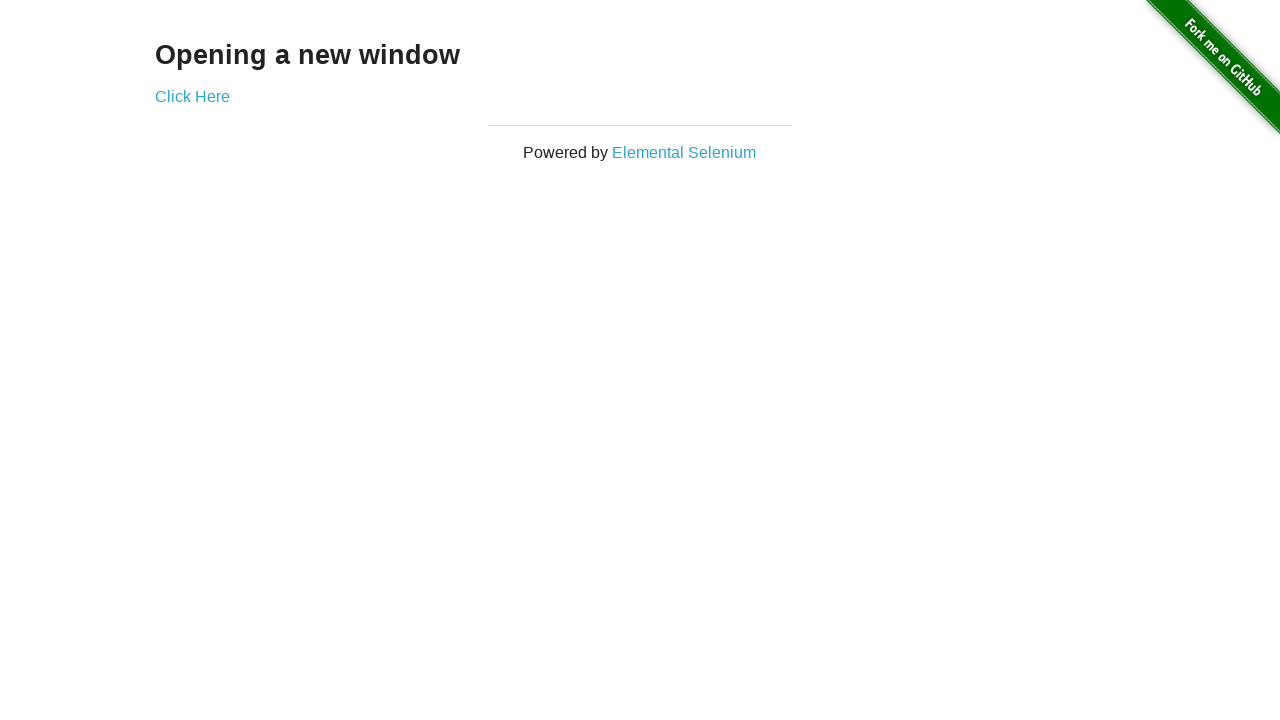

Verified first page title is 'The Internet'
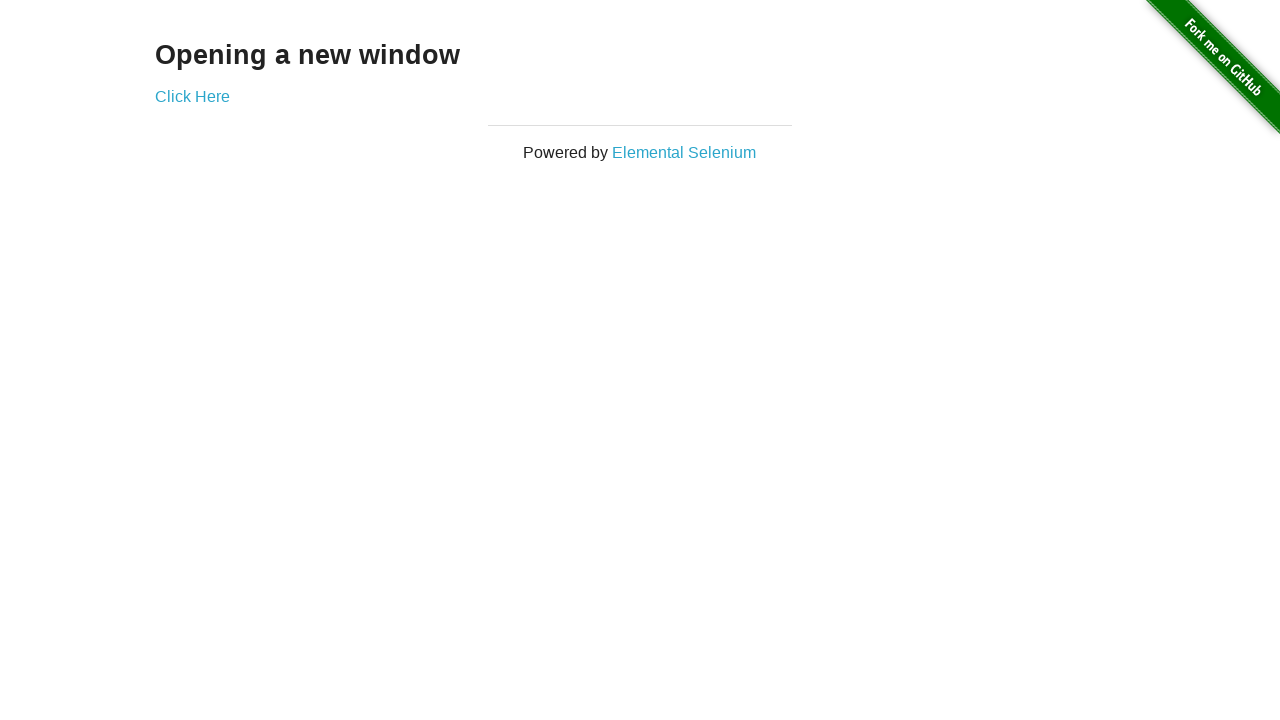

Clicked 'Click Here' link to open new window at (192, 96) on xpath=//*[text()='Click Here']
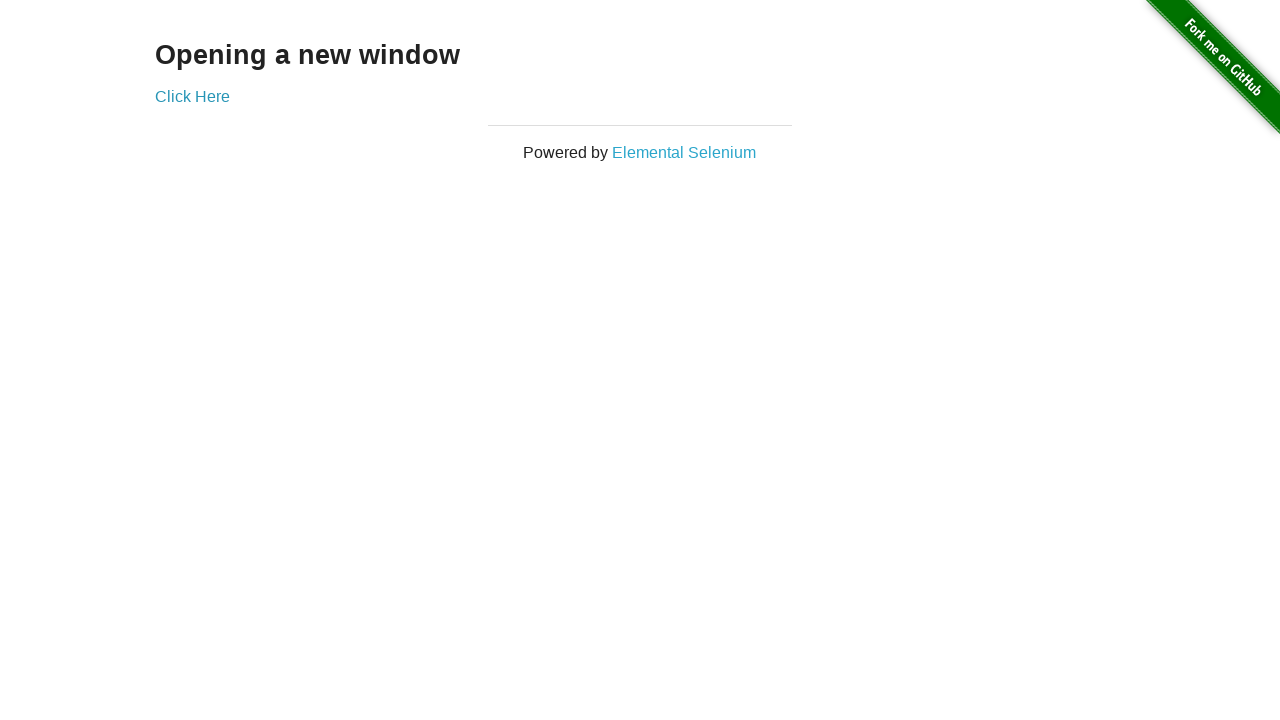

New window loaded and ready
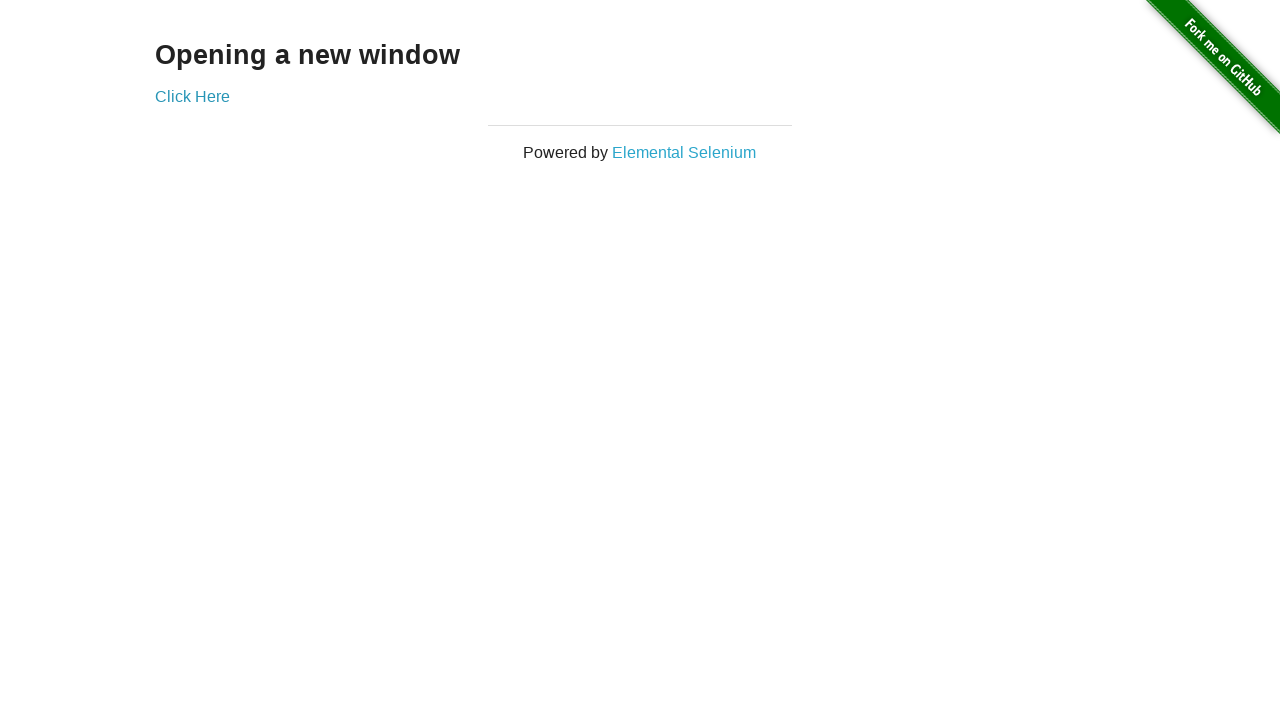

Verified new window title is 'New Window'
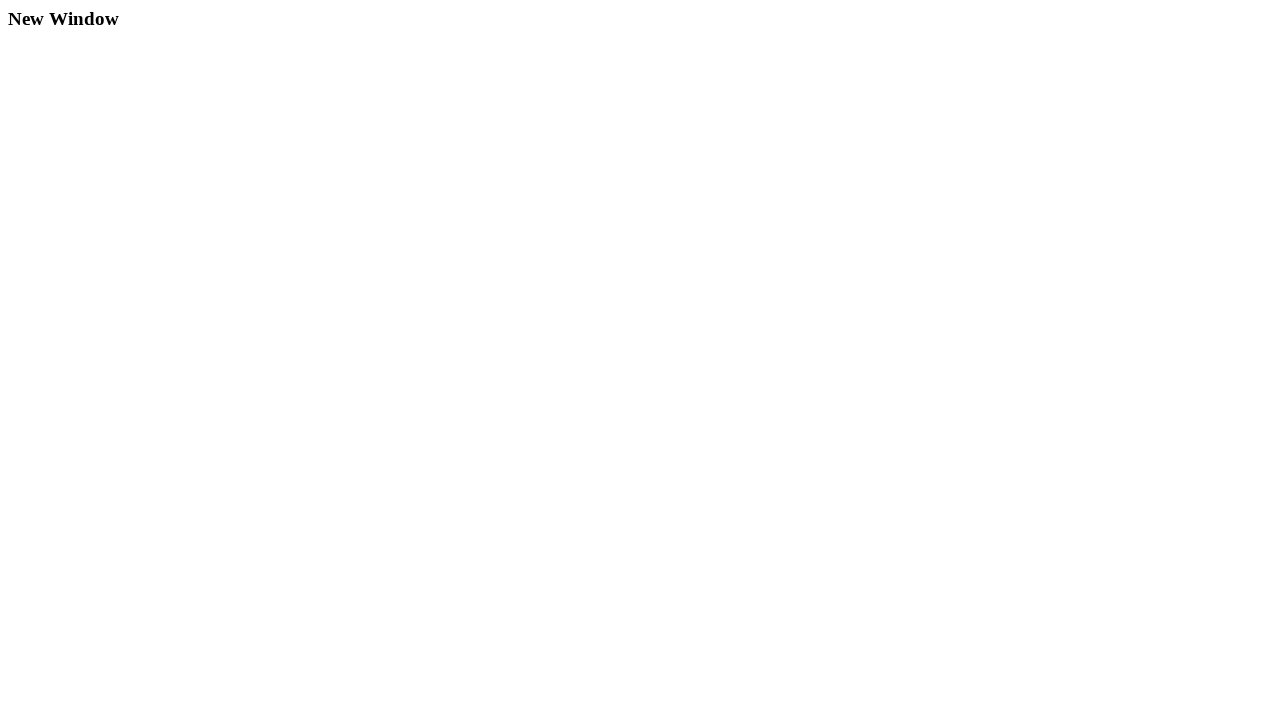

Retrieved heading text from new window
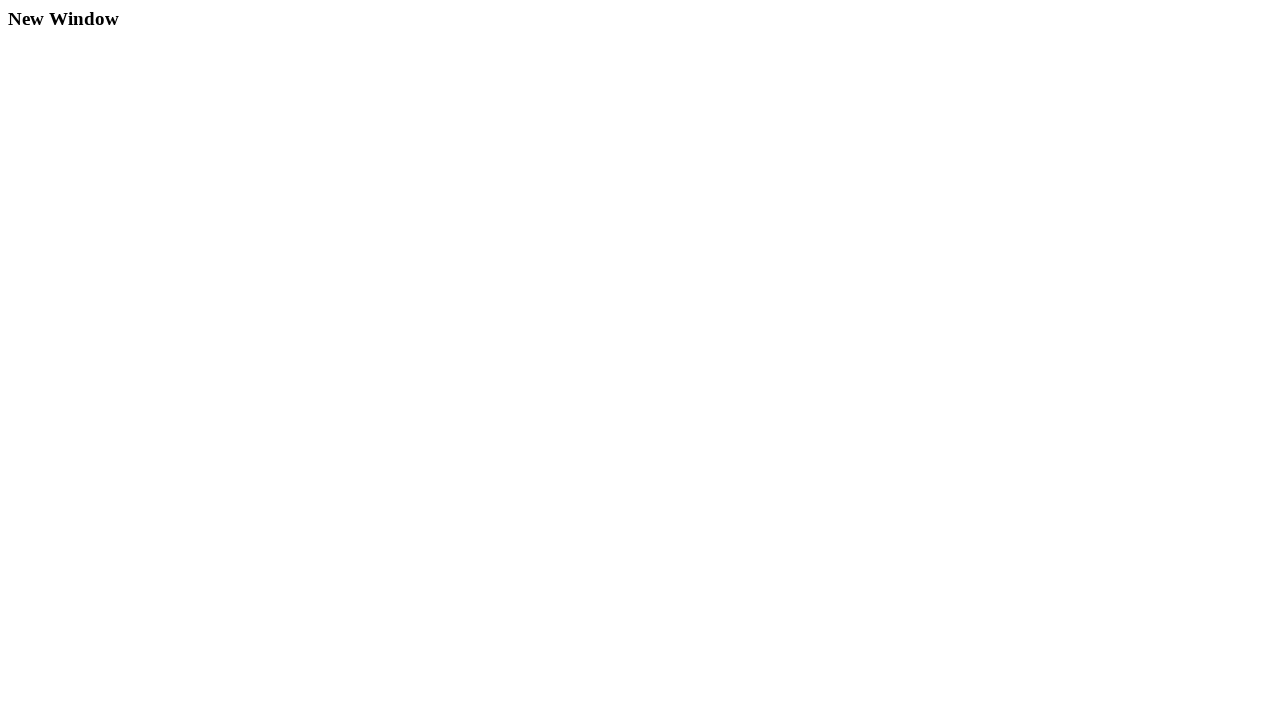

Verified new window heading is 'New Window'
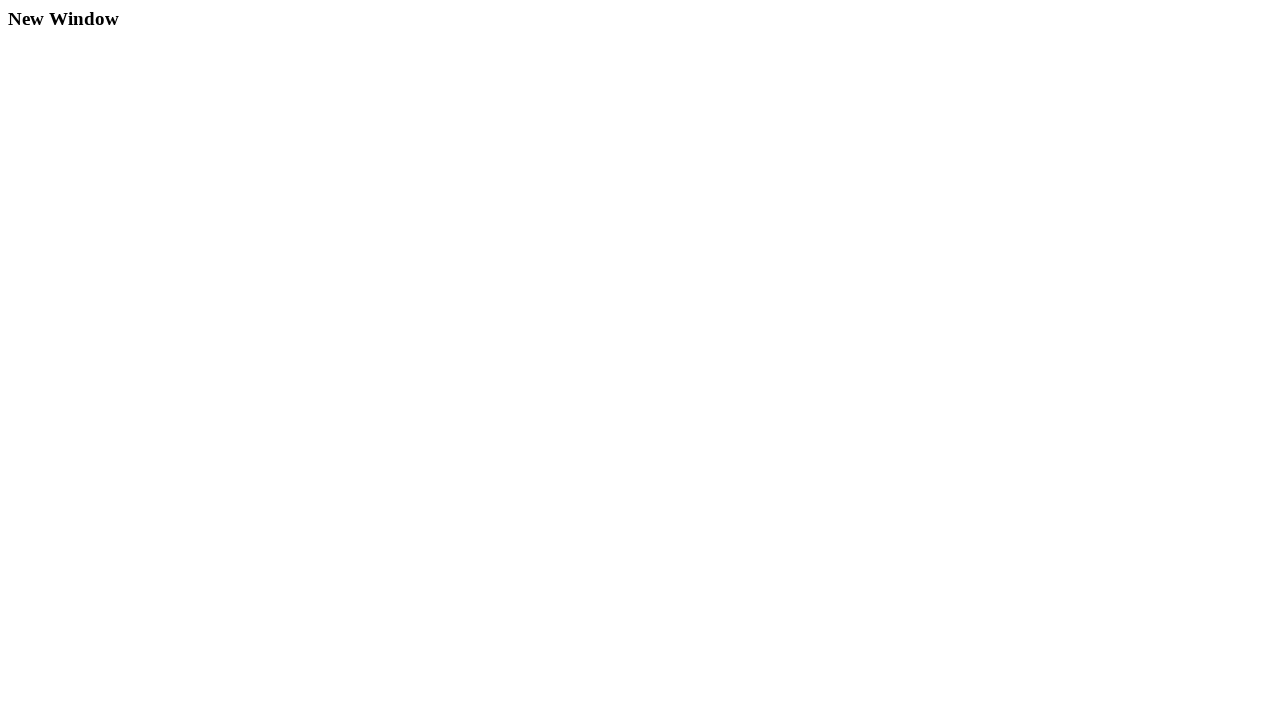

Switched back to original window
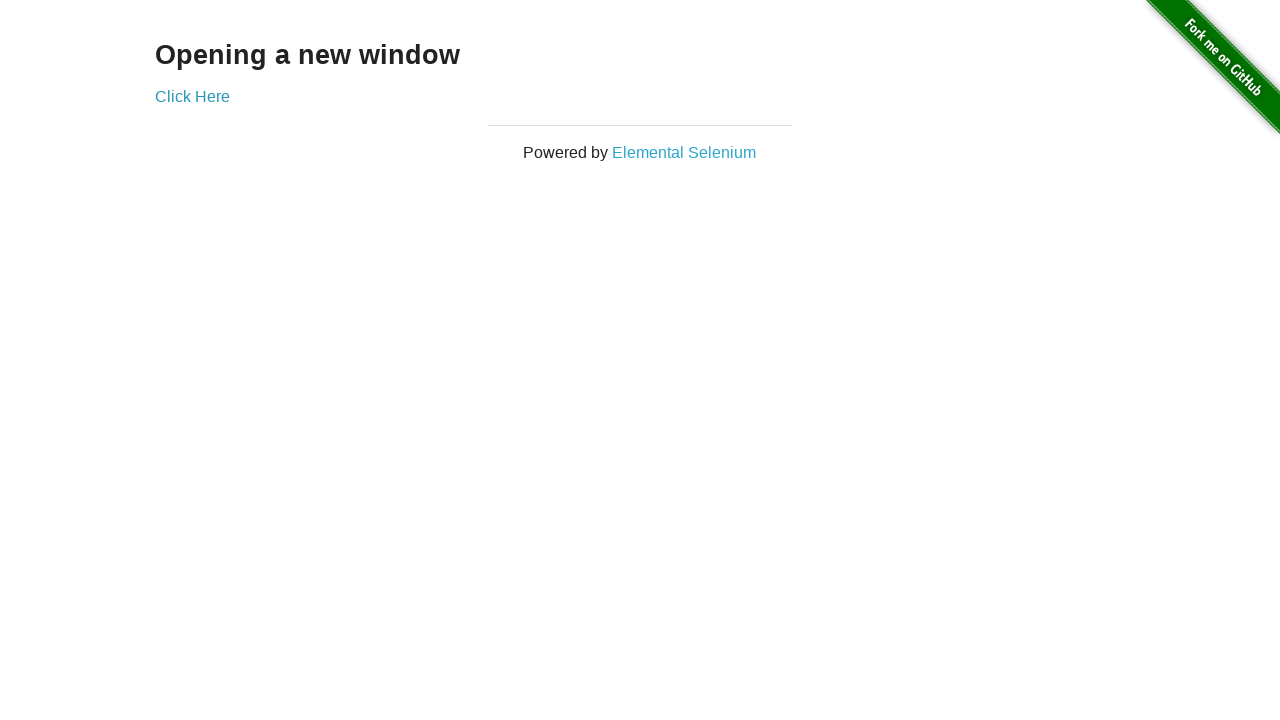

Verified original window title is still 'The Internet'
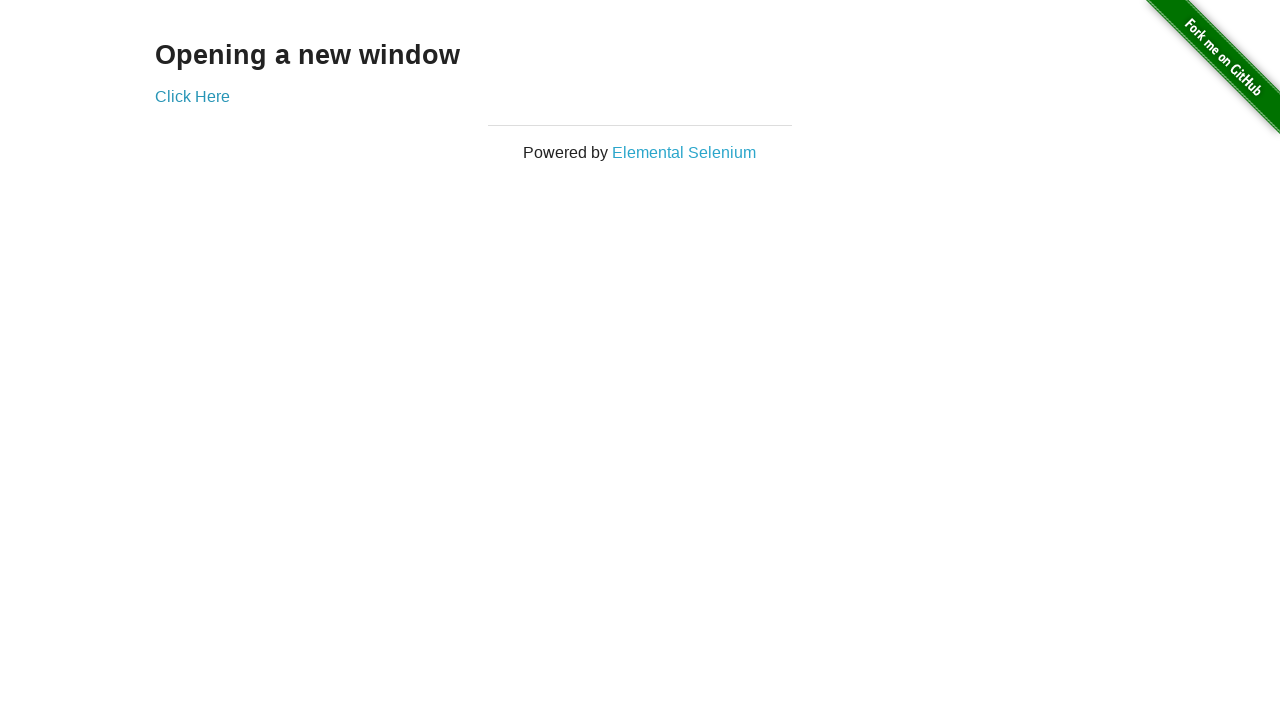

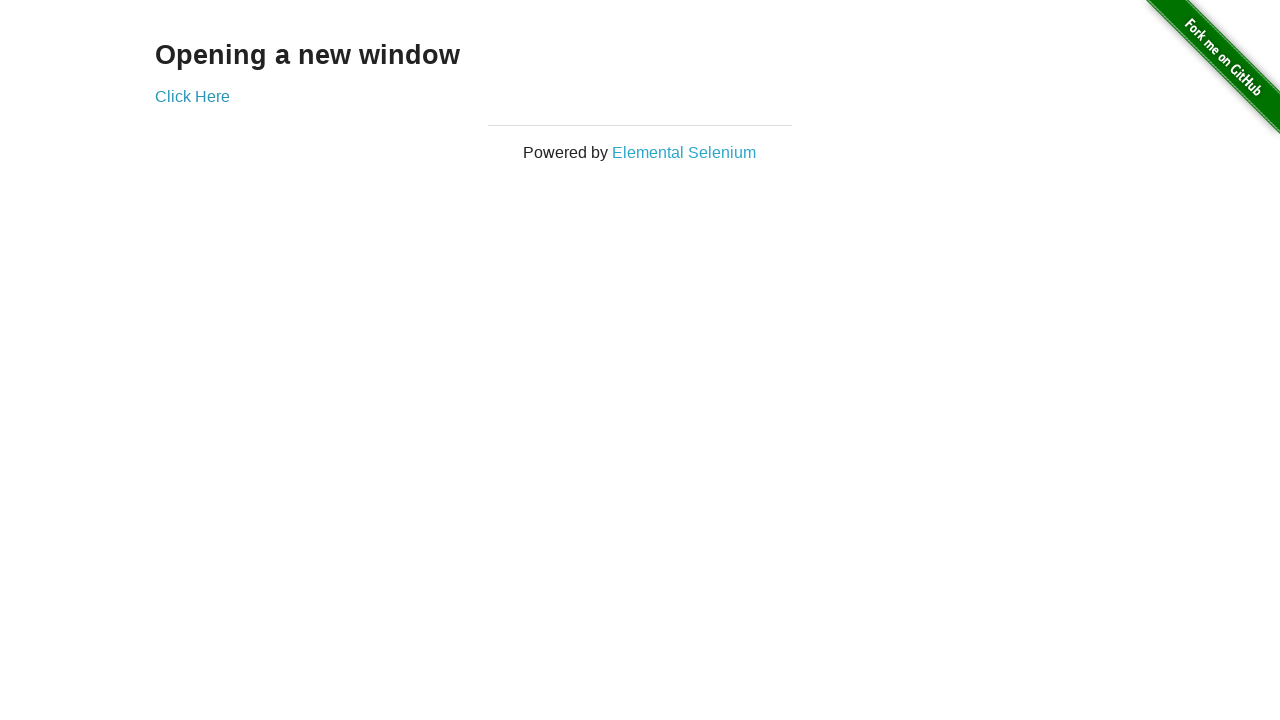